Tests input field functionality by entering a number, clearing it, and entering a different number on the Heroku test application

Starting URL: http://the-internet.herokuapp.com/inputs

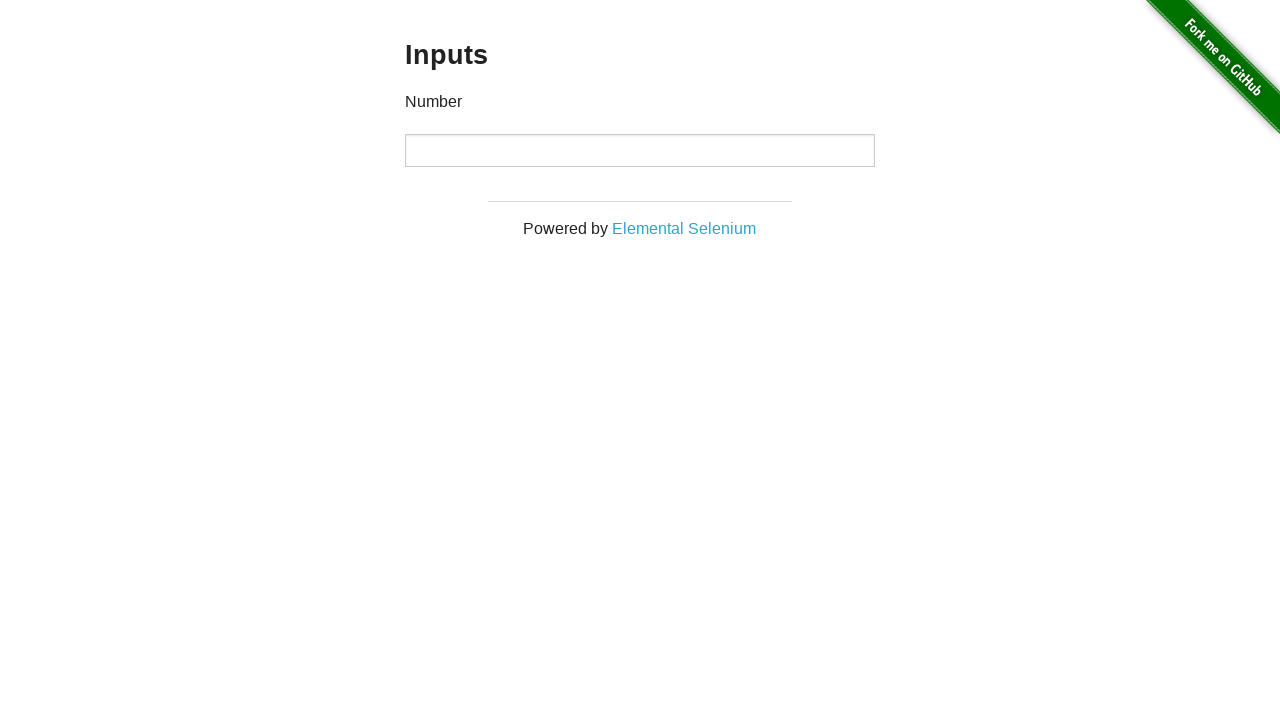

Entered '1000' into the input field on input
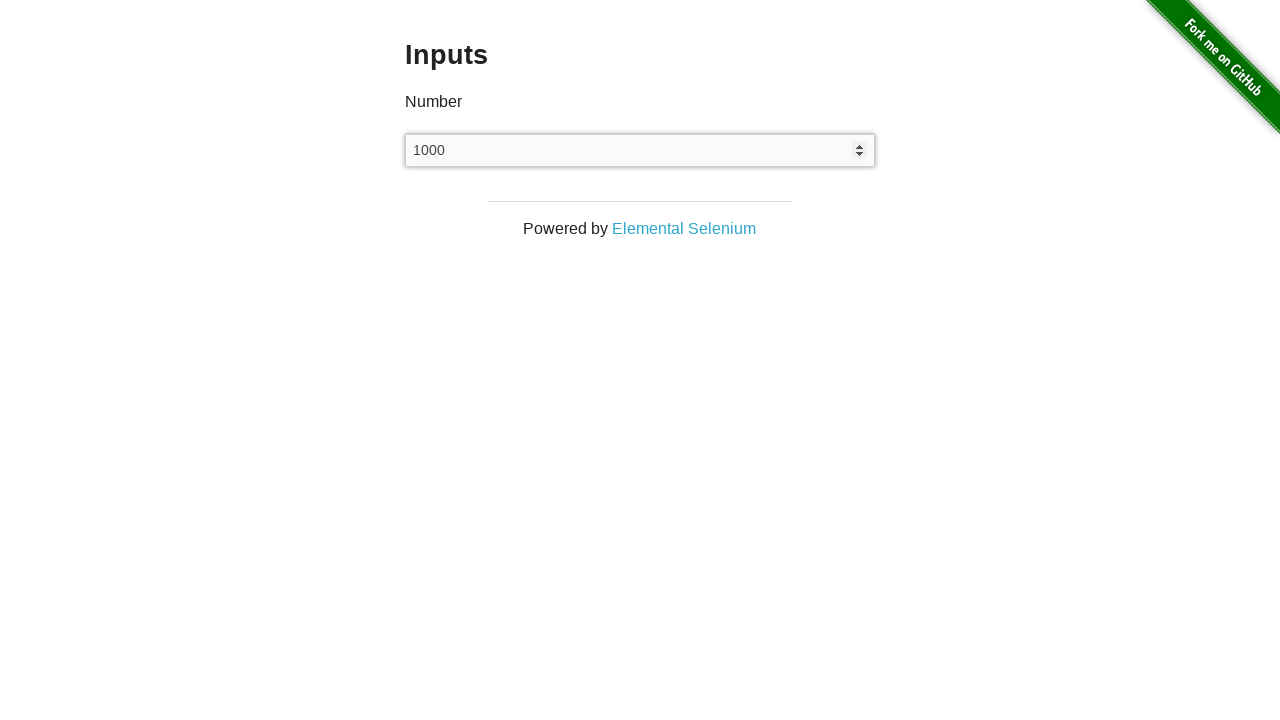

Cleared the input field on input
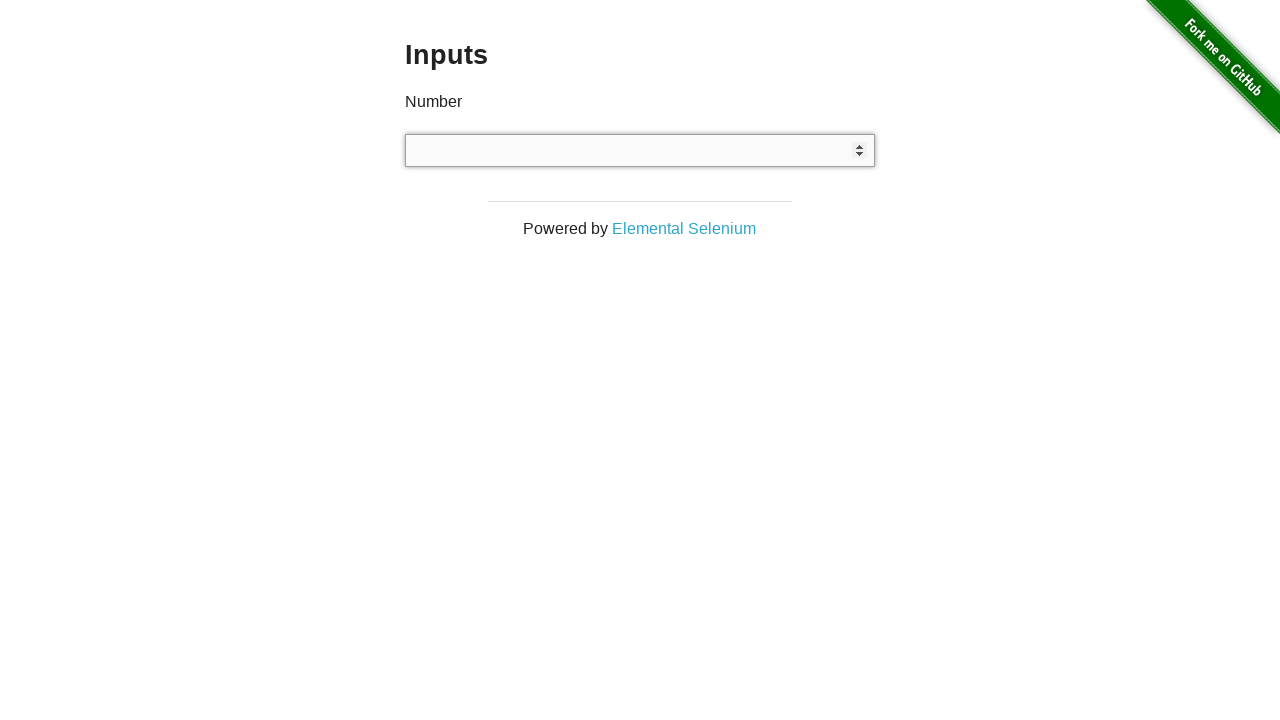

Entered '999' into the input field on input
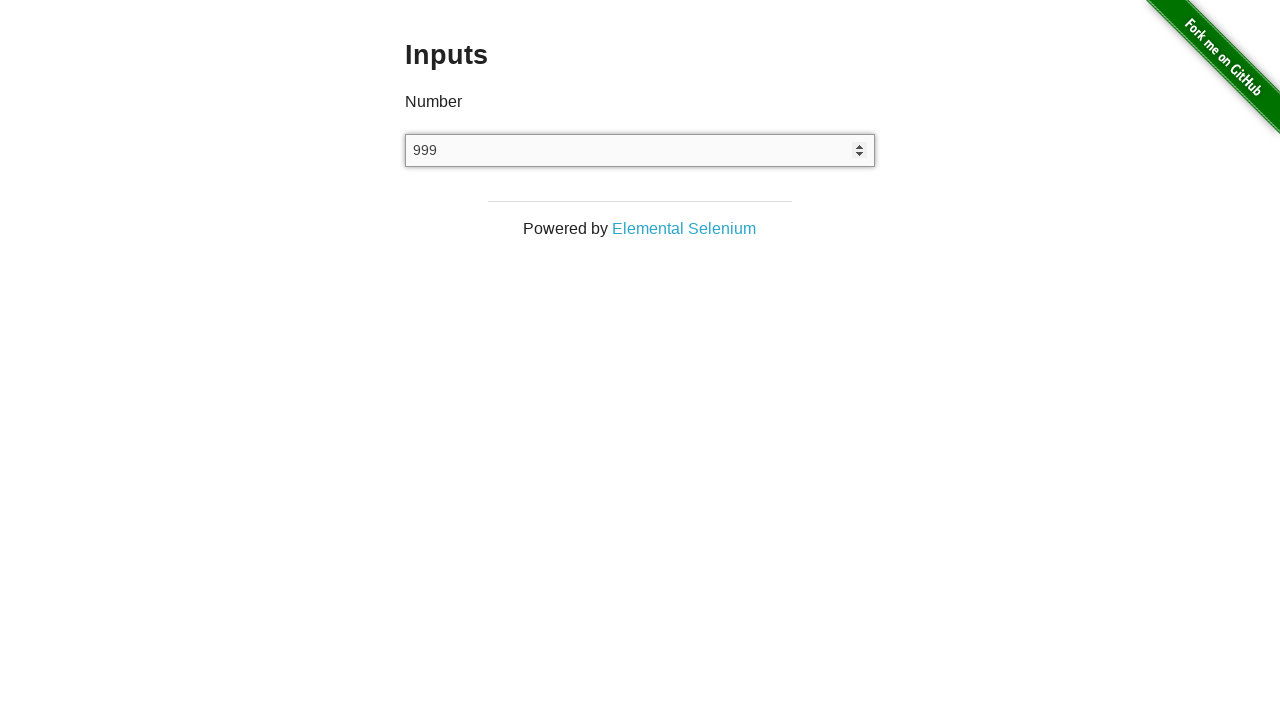

Waited 1000ms to verify the value is entered
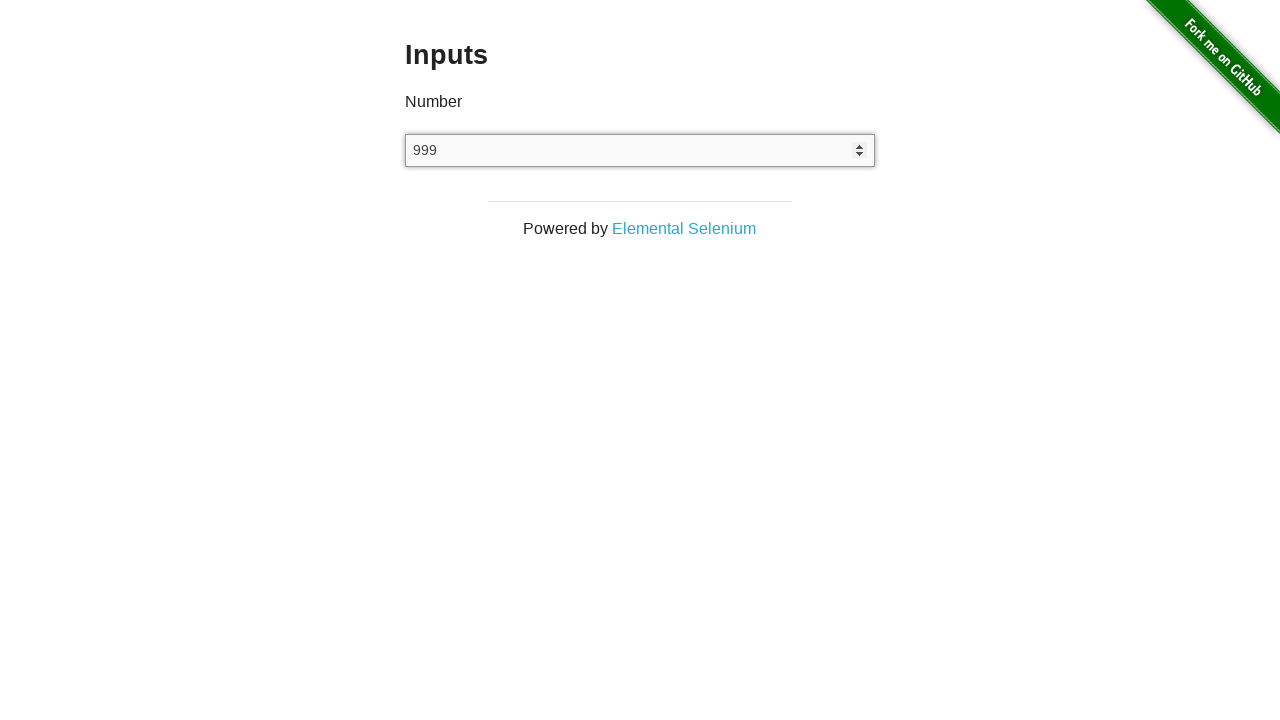

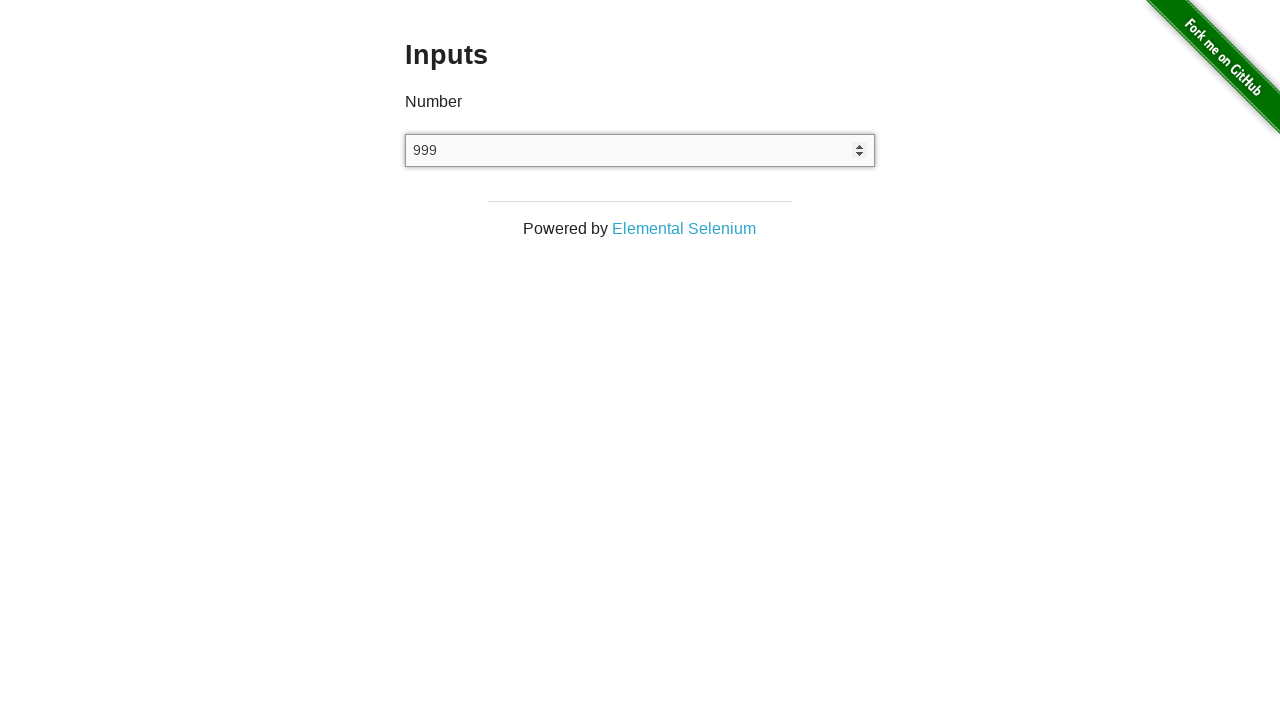